Tests various input field interactions including typing text, appending text, getting attribute values, clearing fields, and checking if fields are enabled or readonly on a practice form page.

Starting URL: https://letcode.in/edit

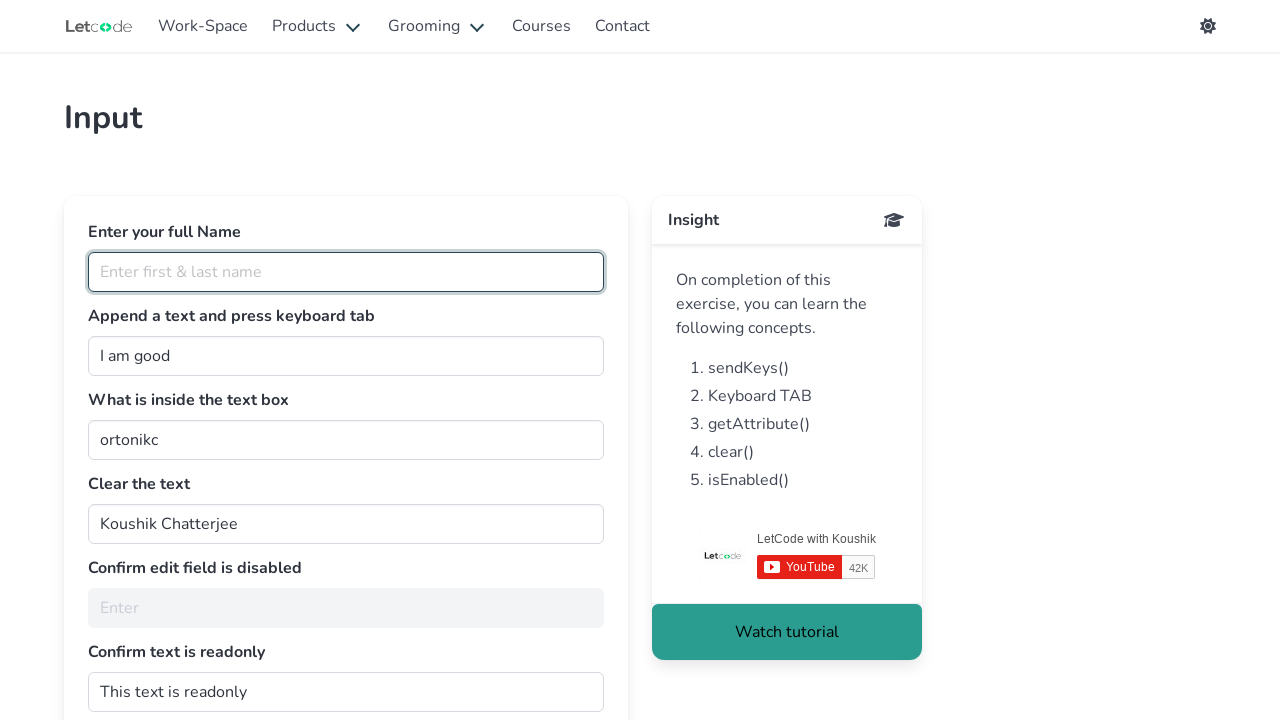

Navigated to practice form page at https://letcode.in/edit
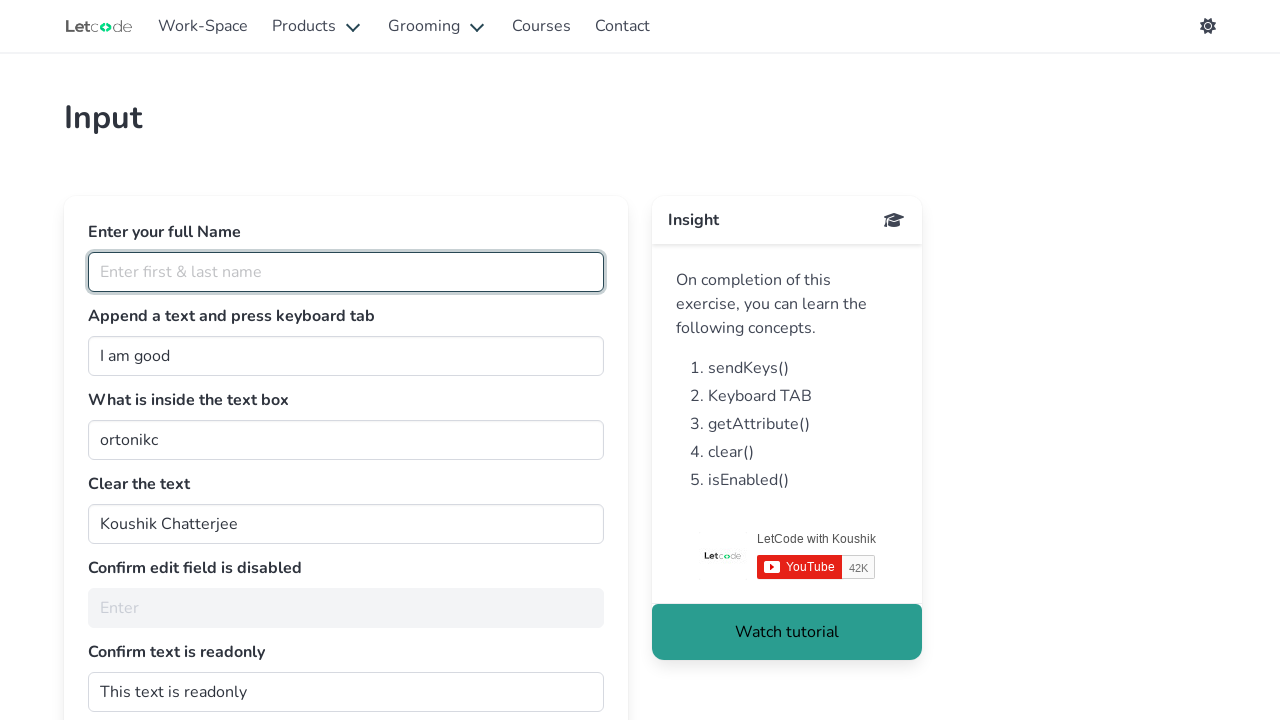

Filled full name field with 'vijay' on input#fullName
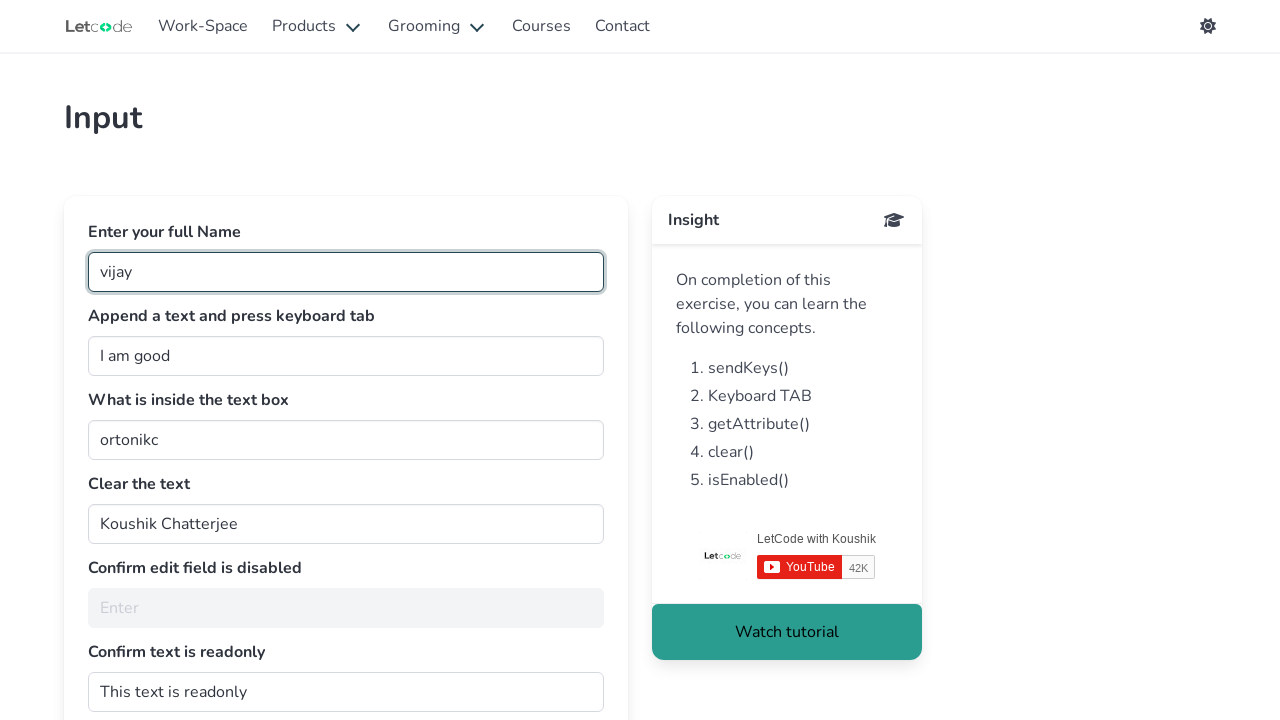

Filled join field with ' person' on input#join
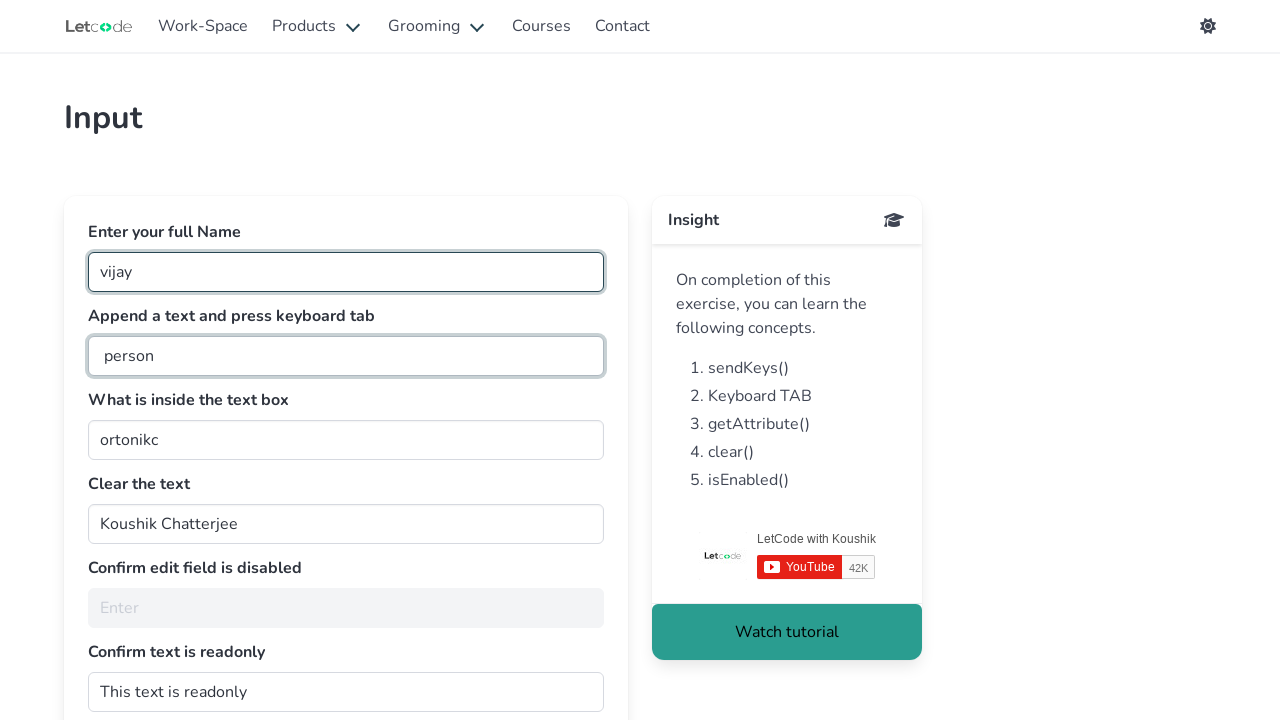

Pressed Tab key to move focus from join field
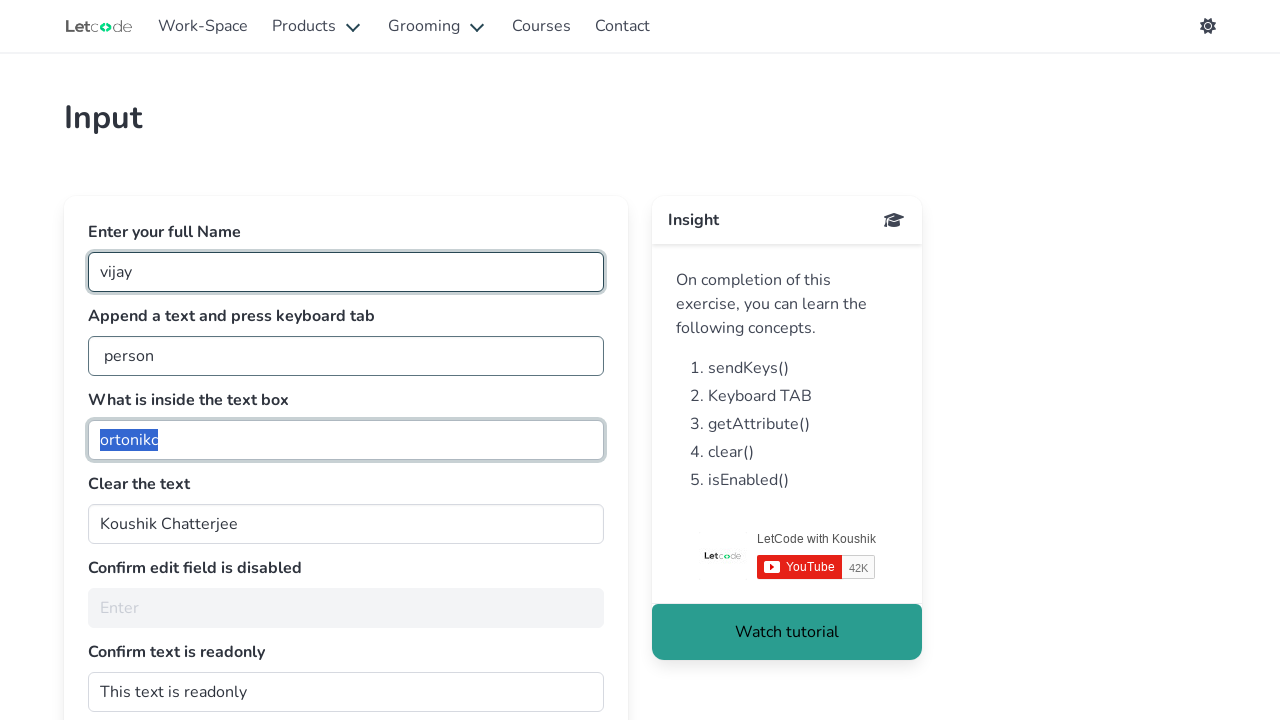

Retrieved value attribute from getMe field: 'ortonikc'
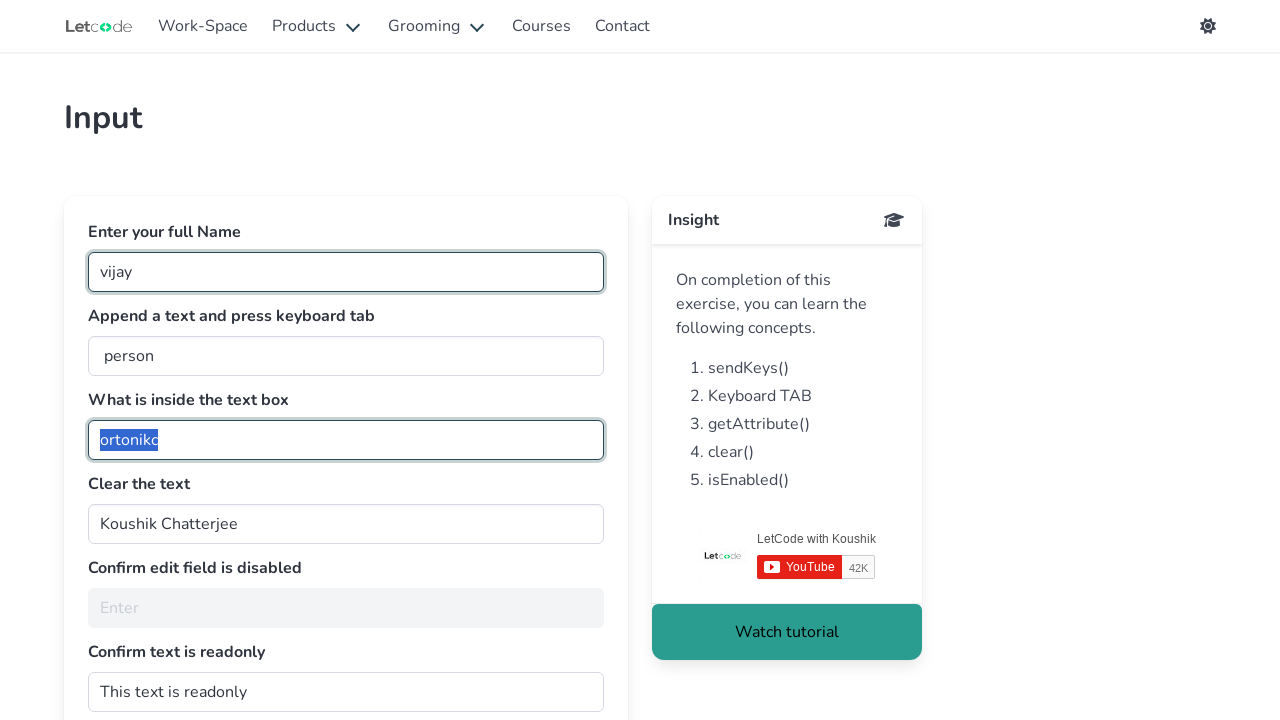

Cleared the clearMe input field on input#clearMe
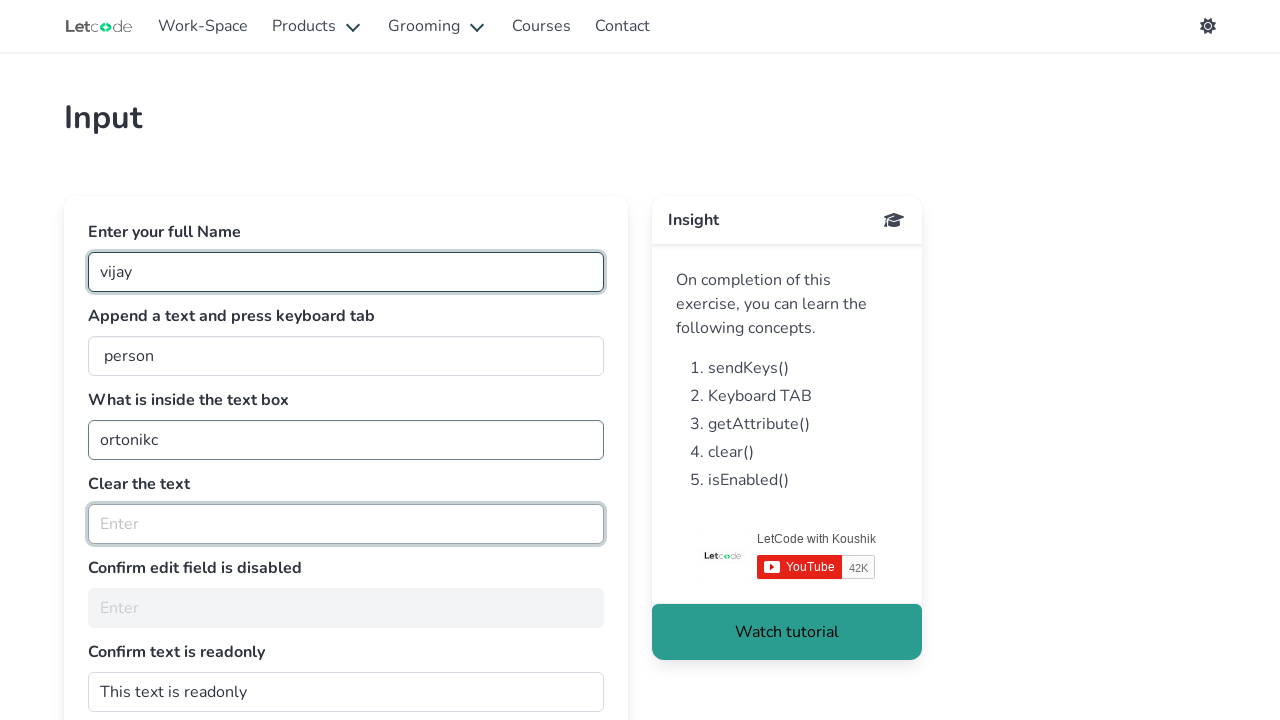

Checked if noEdit field is enabled: False
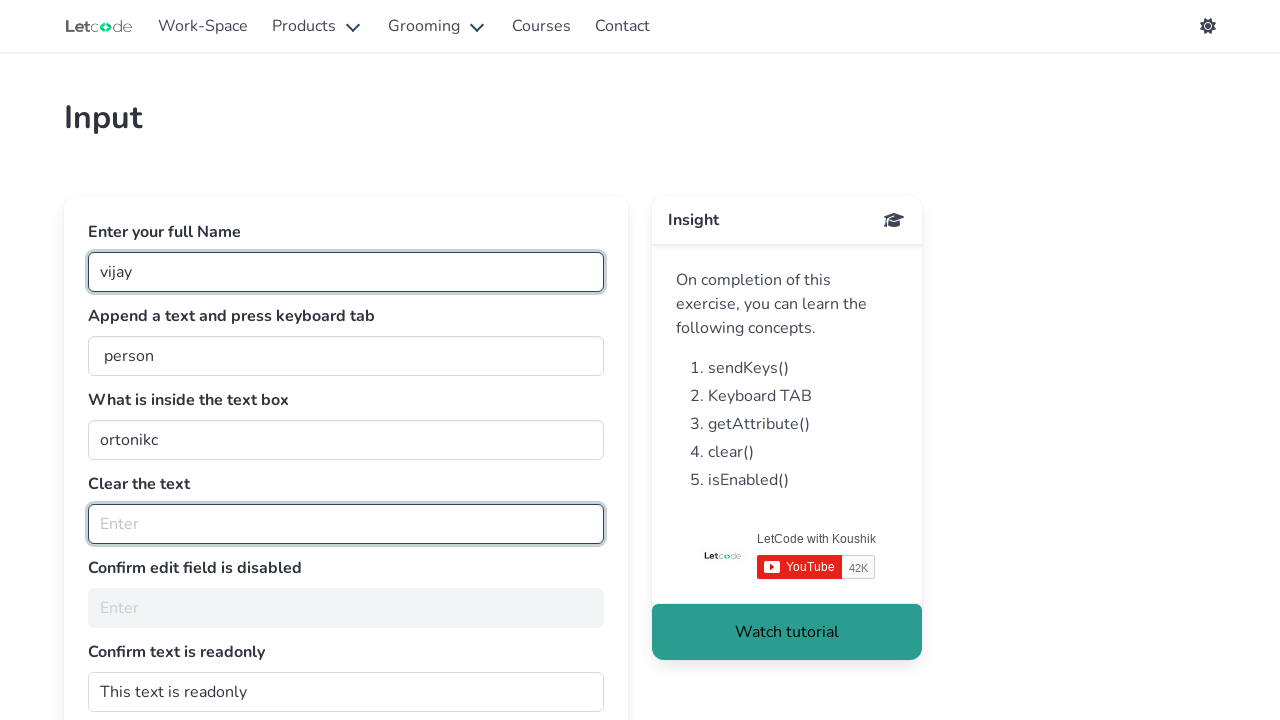

Retrieved readonly attribute from readonly text field: ''
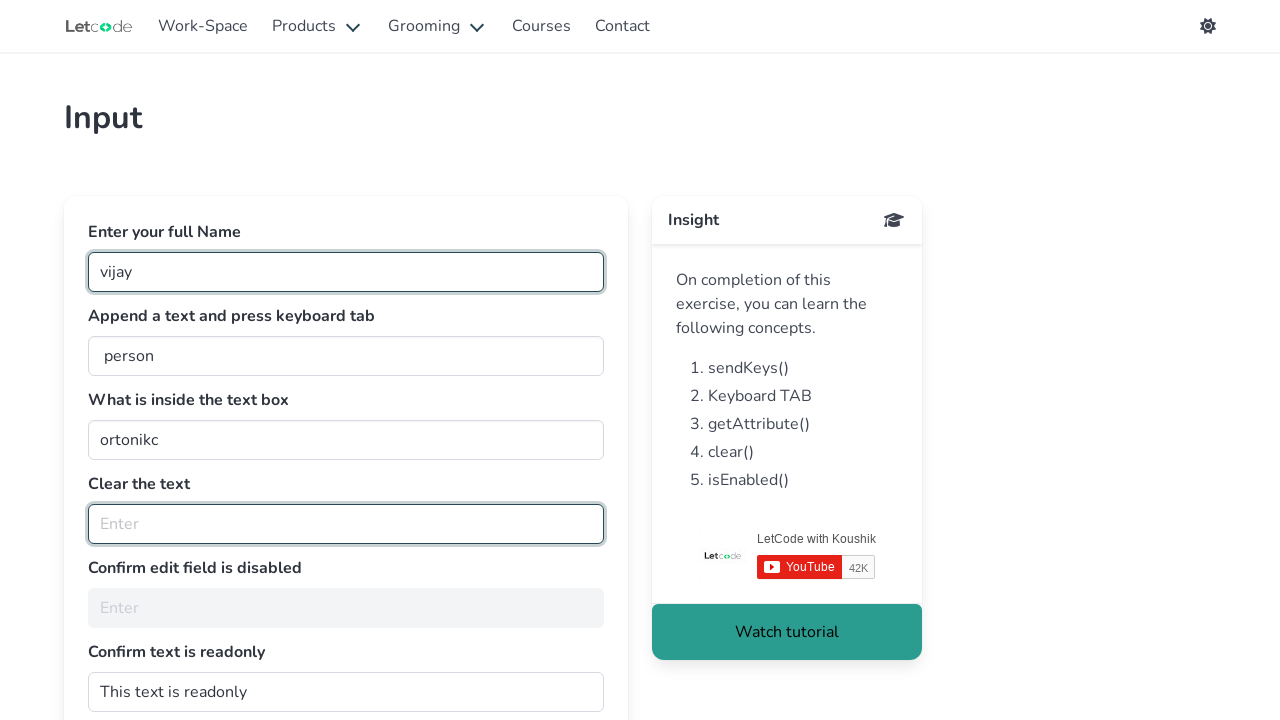

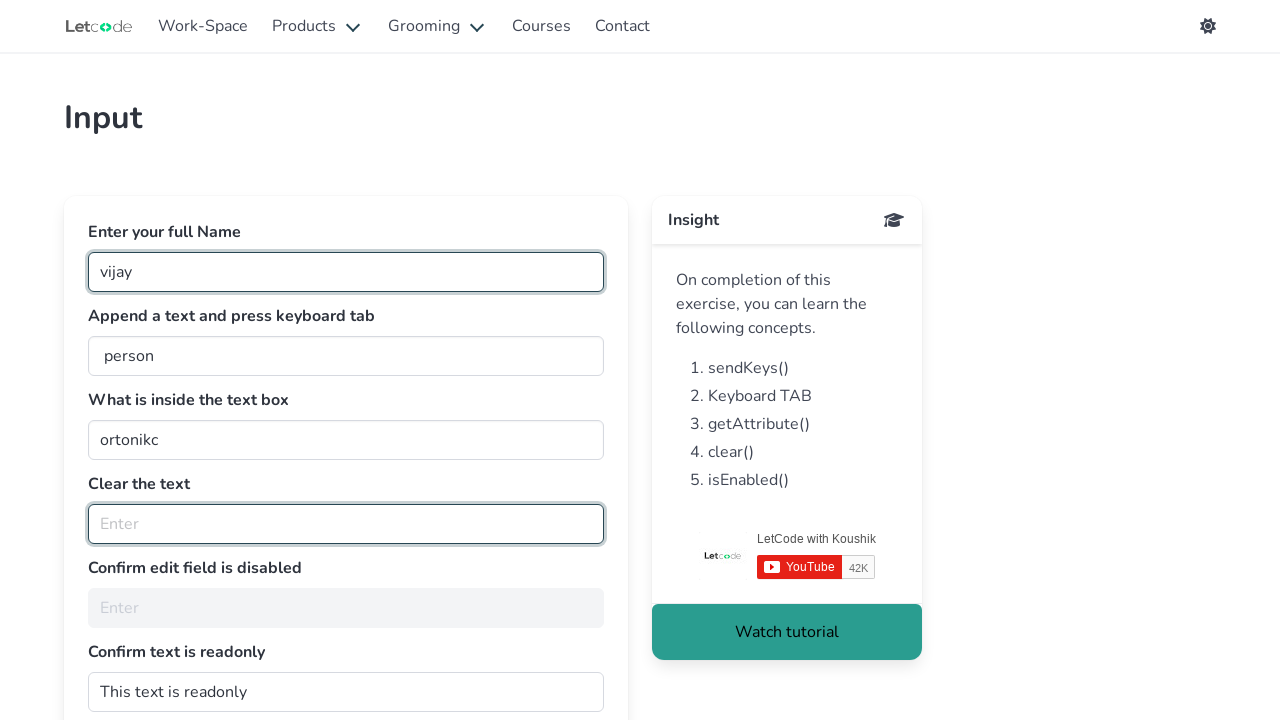